Tests dynamic content loading by clicking a Start button, waiting for a loading bar to complete, and verifying that the finish text "Hello World!" appears on the page.

Starting URL: https://the-internet.herokuapp.com/dynamic_loading/2

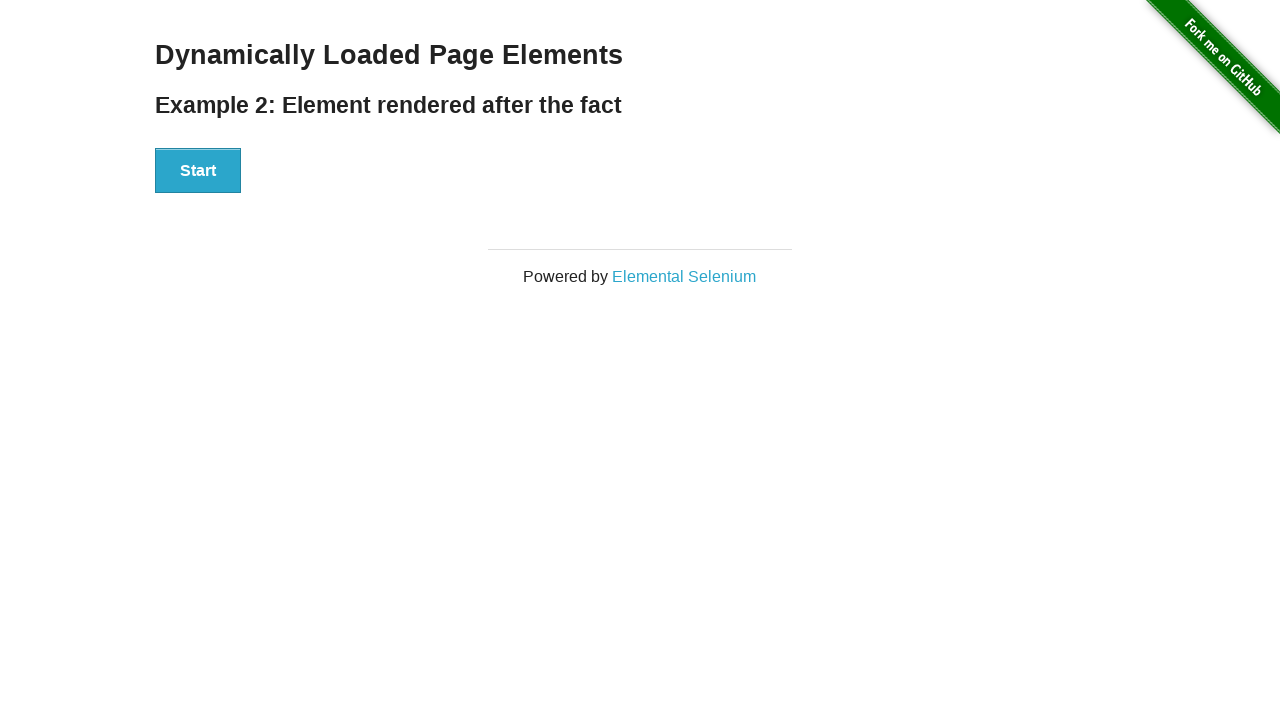

Clicked the Start button to trigger dynamic loading at (198, 171) on #start button
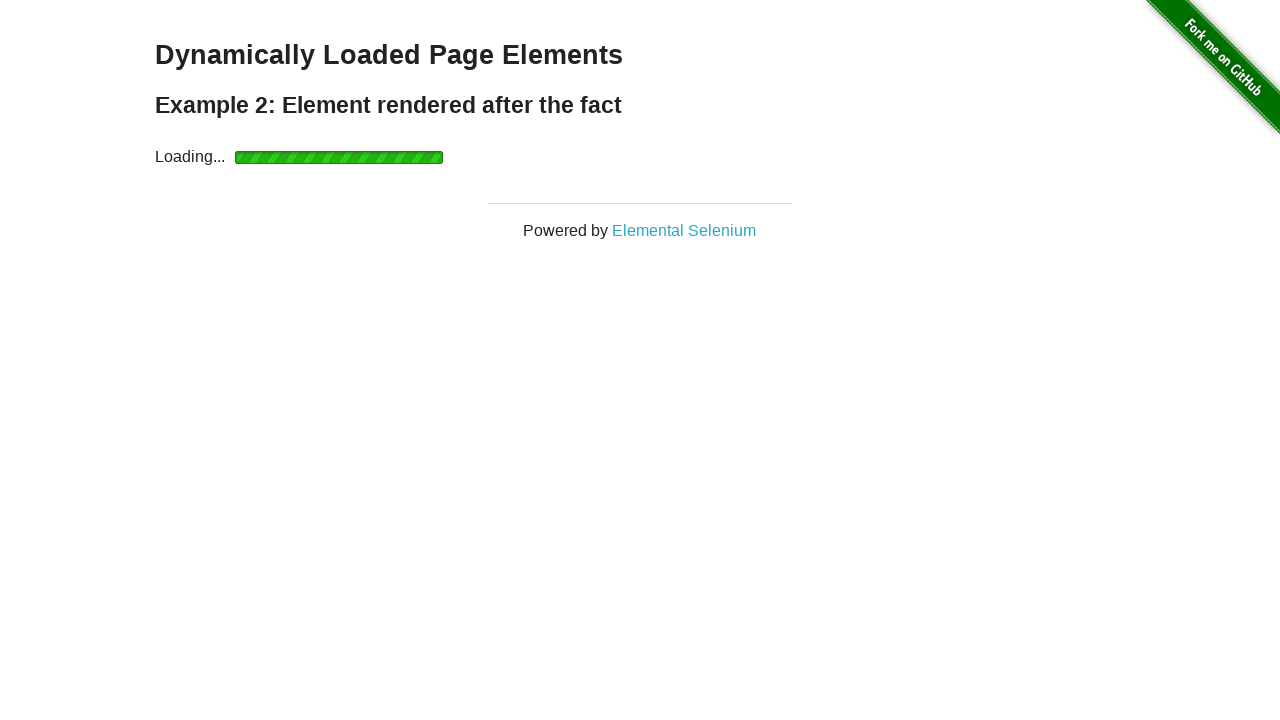

Waited for loading bar to complete and finish text to appear
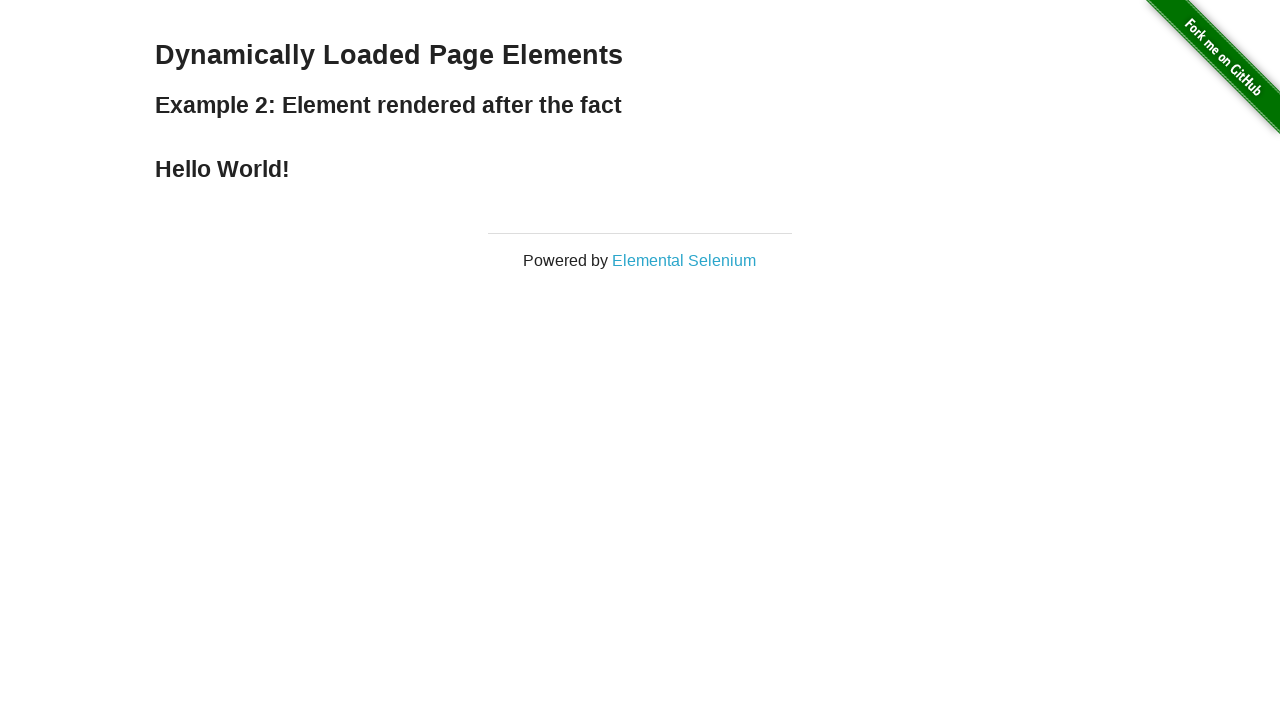

Verified that 'Hello World!' finish text is visible on the page
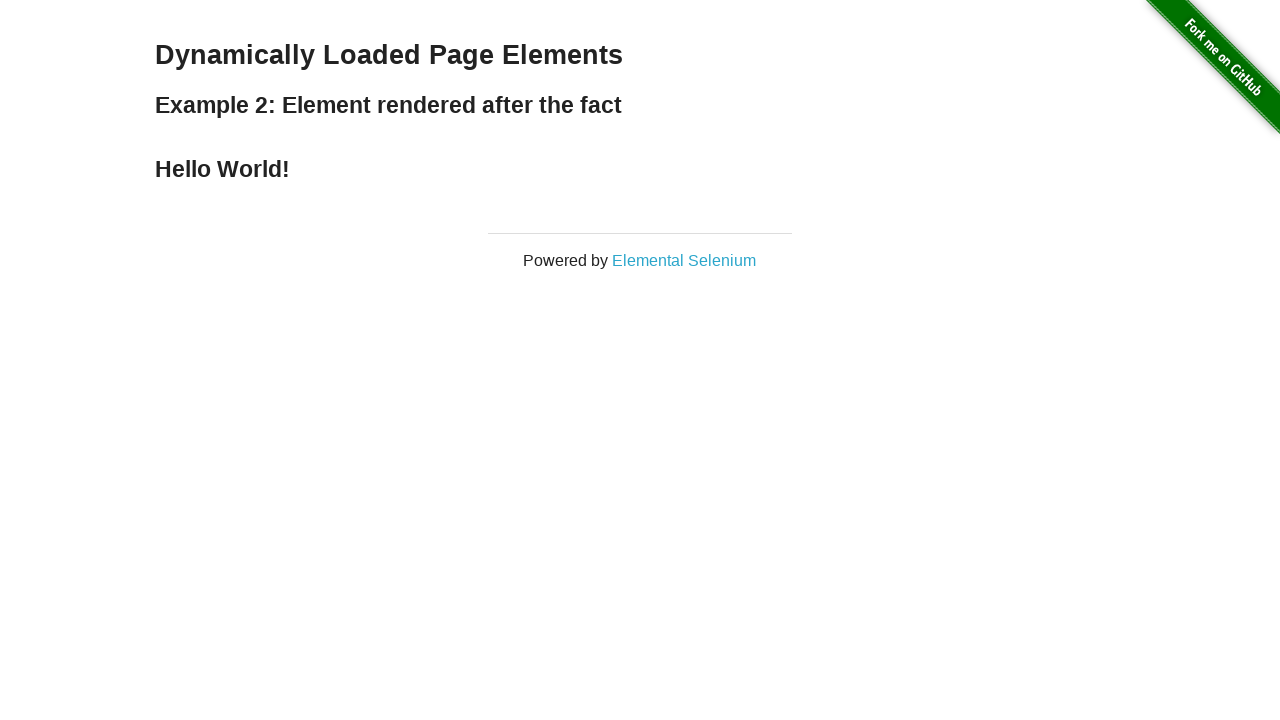

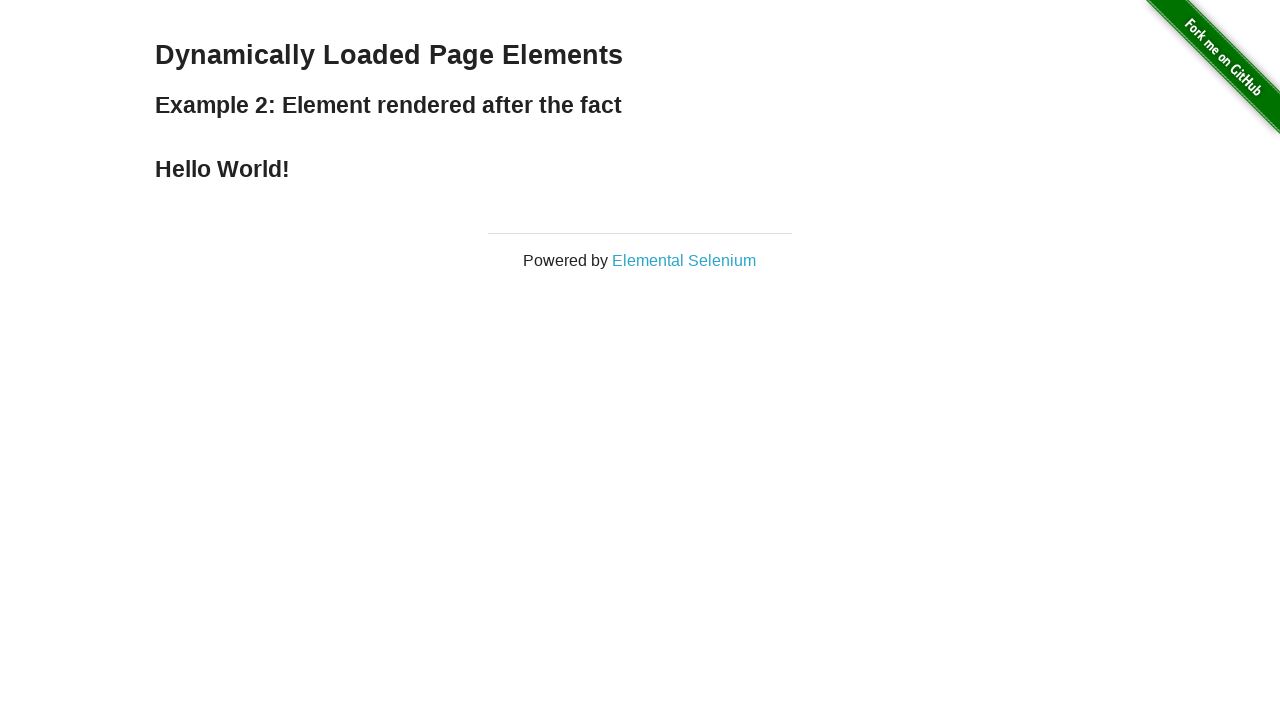